Verifies that the logo image is visible on the login page

Starting URL: https://opensource-demo.orangehrmlive.com/web/index.php/auth/login

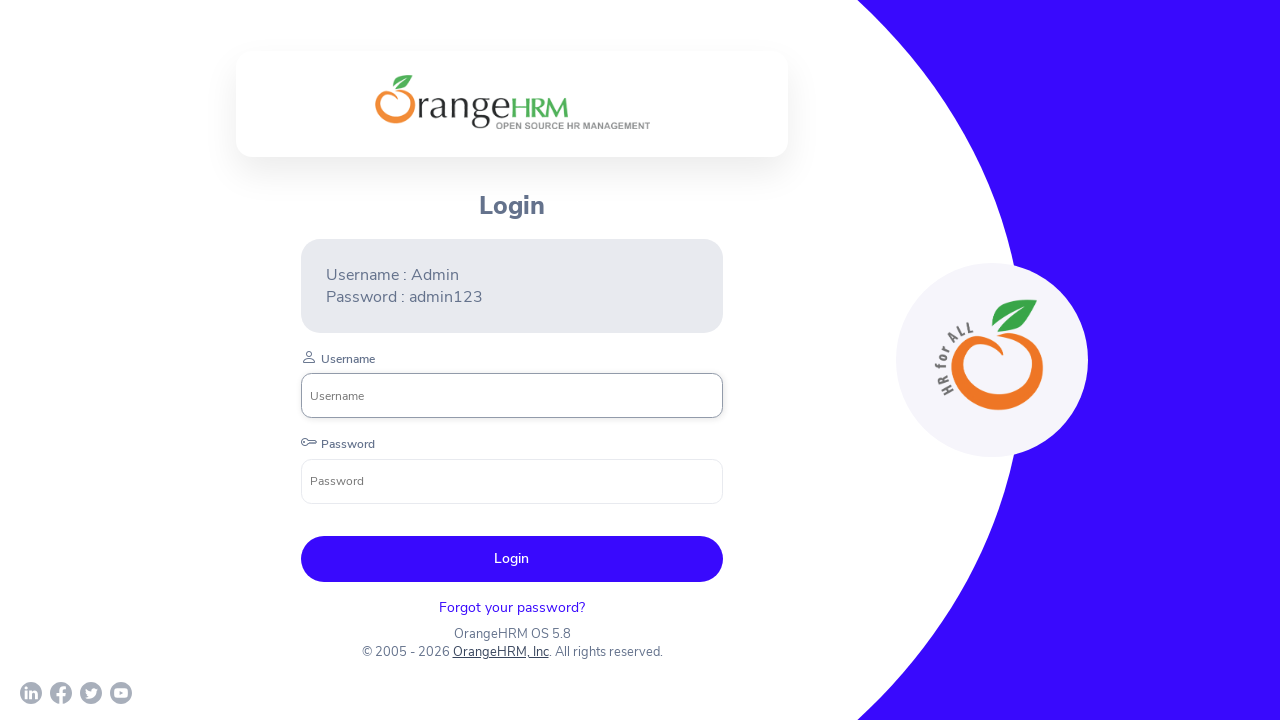

Waited for logo image to be visible on login page
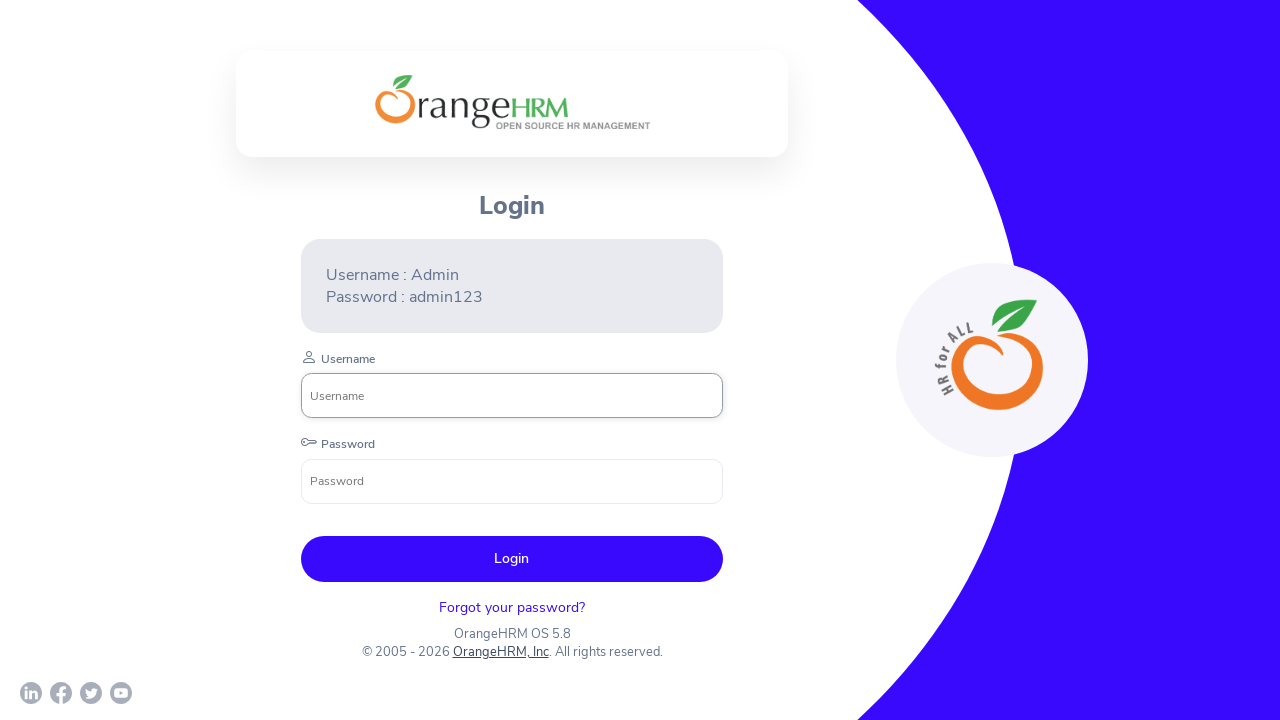

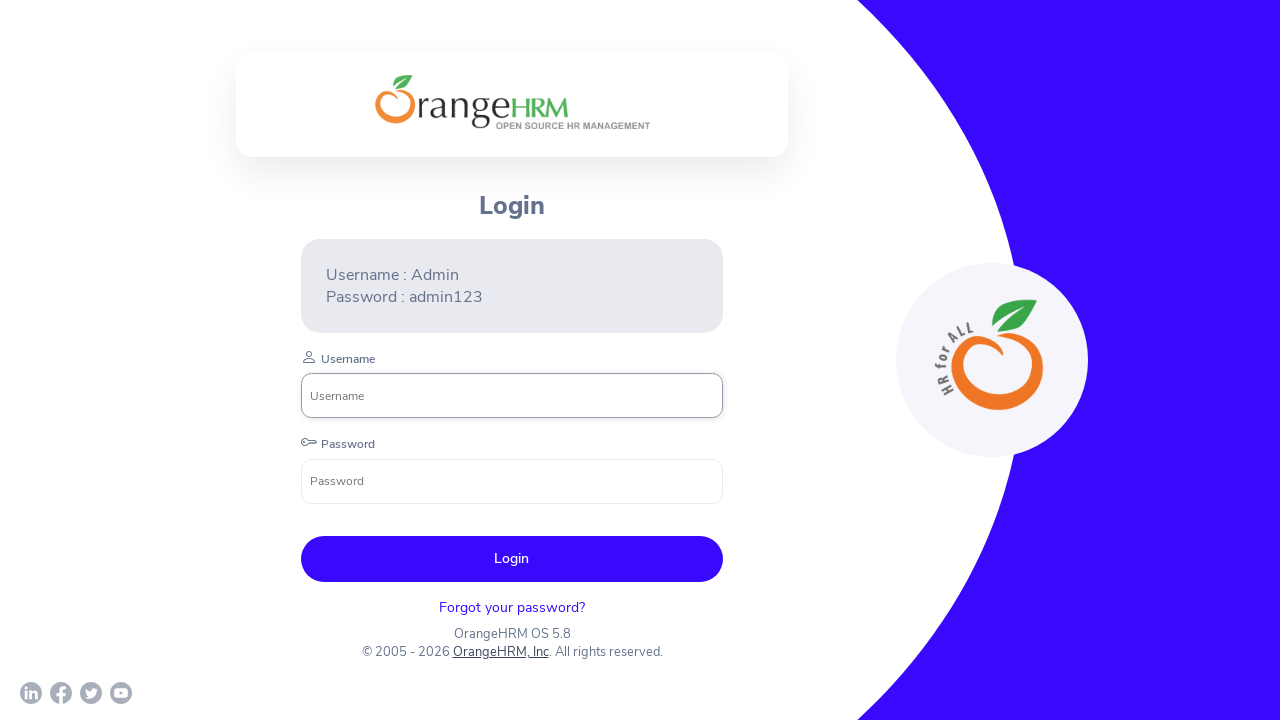